Tests IFrame functionality using frameLocator by navigating to the IFrames page, filling a form inside an iframe, and verifying the submission result.

Starting URL: https://www.techglobal-training.com/

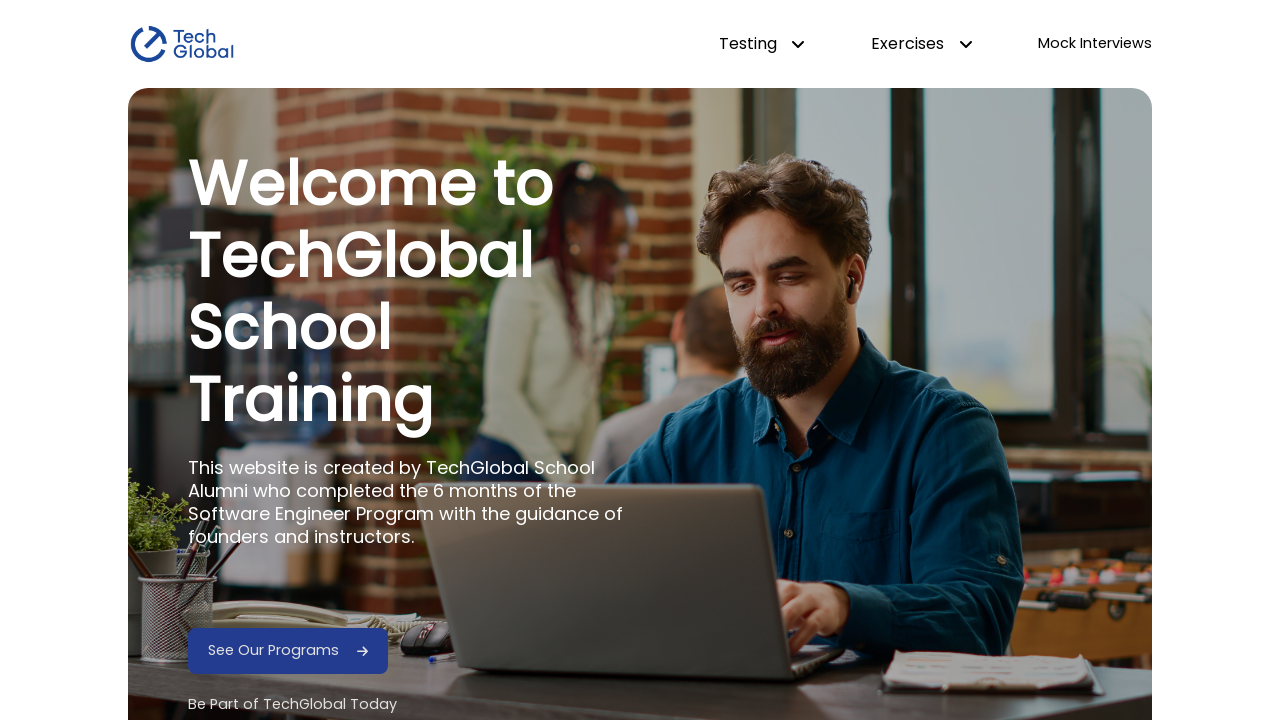

Hovered over dropdown testing element at (762, 44) on #dropdown-testing
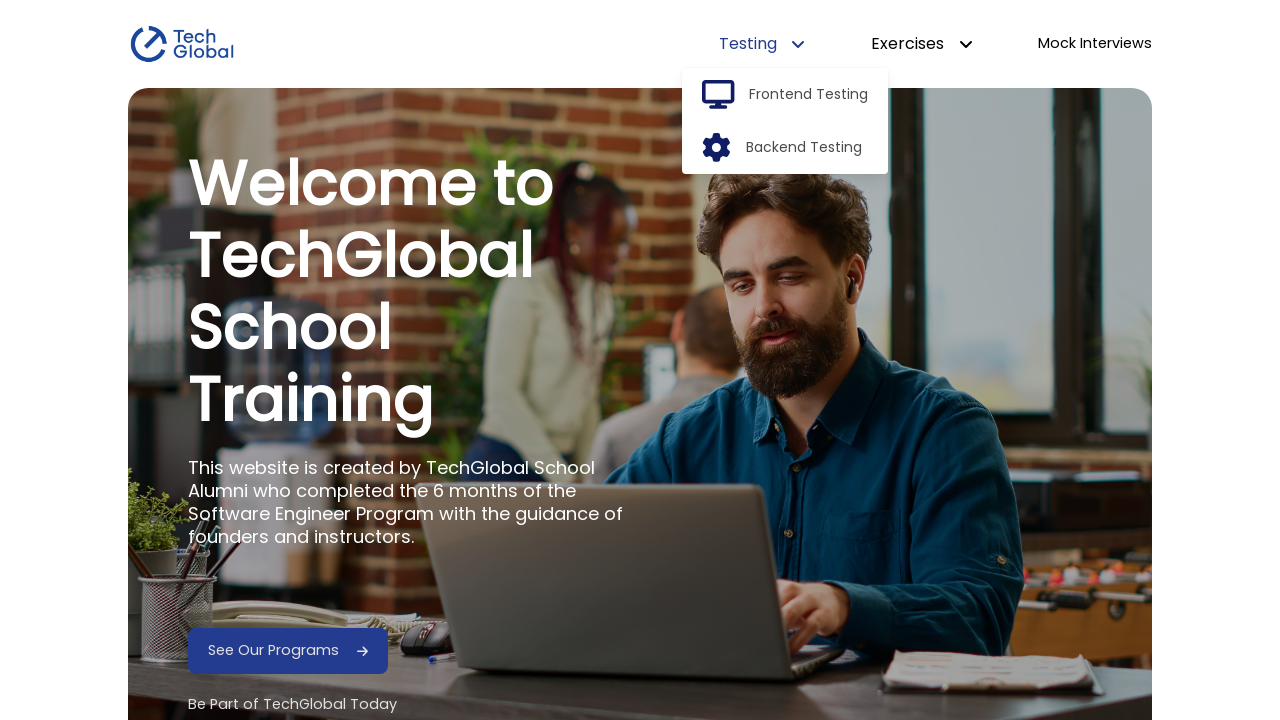

Clicked frontend option from dropdown at (809, 95) on #frontend-option
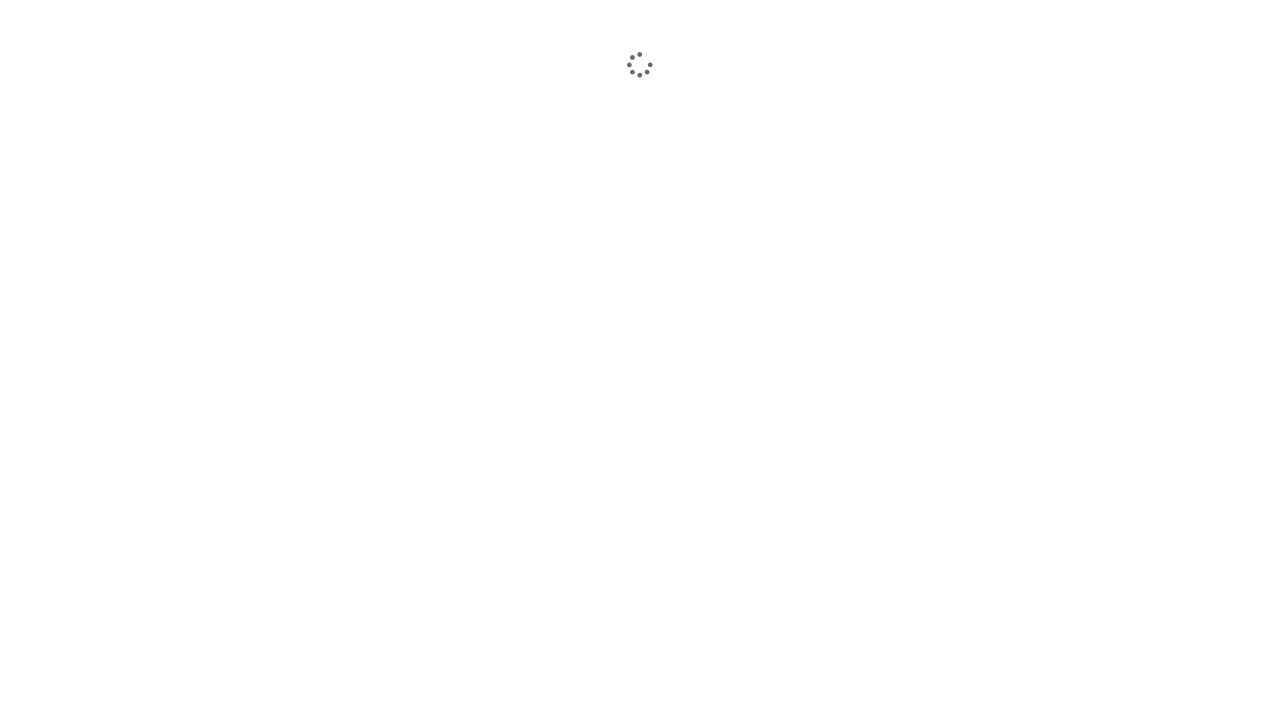

Clicked IFrames navigation link at (215, 530) on internal:role=link[name="IFrames"i]
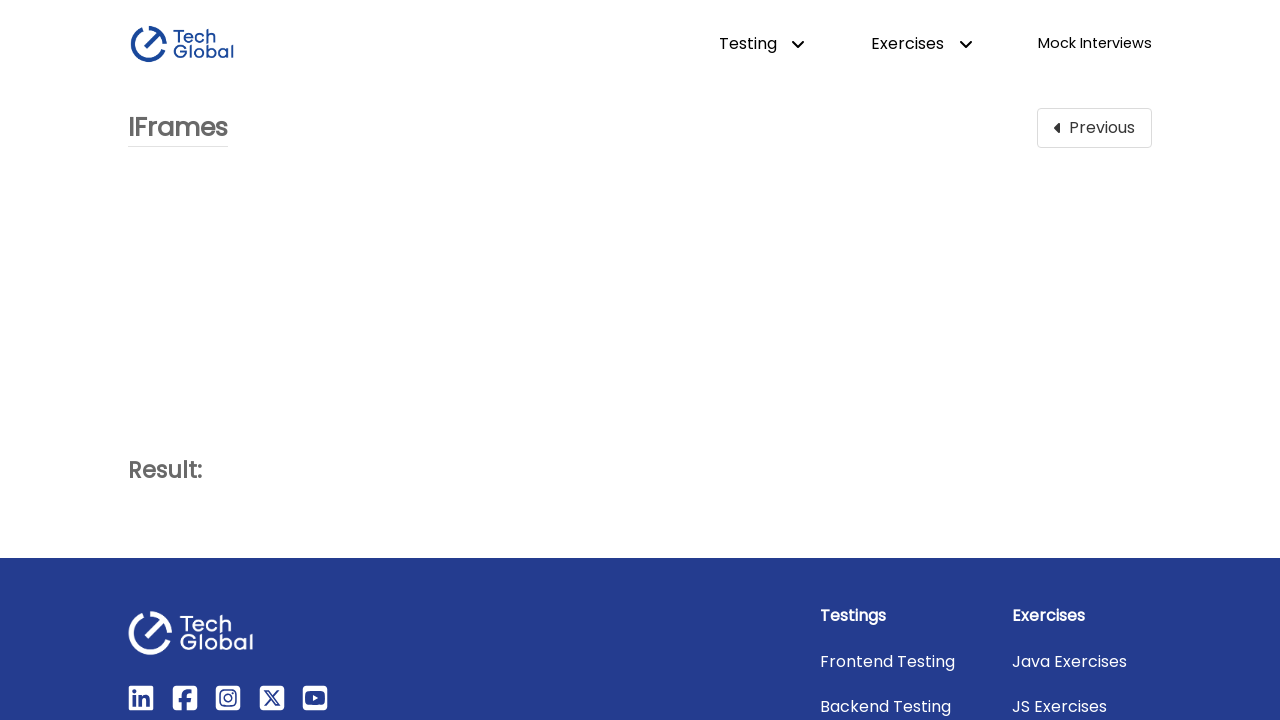

Located iframe with id 'form_frame'
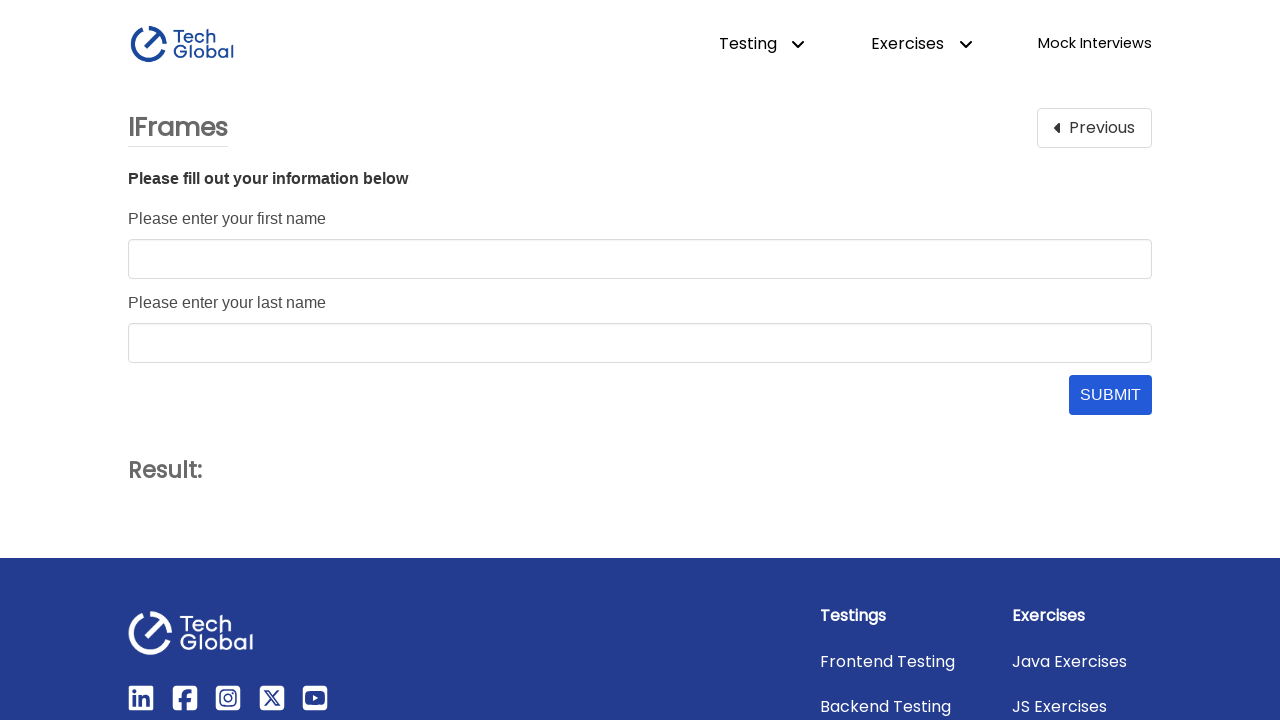

Filled first name field with 'Alex' inside iframe on #form_frame >> internal:control=enter-frame >> #first_name
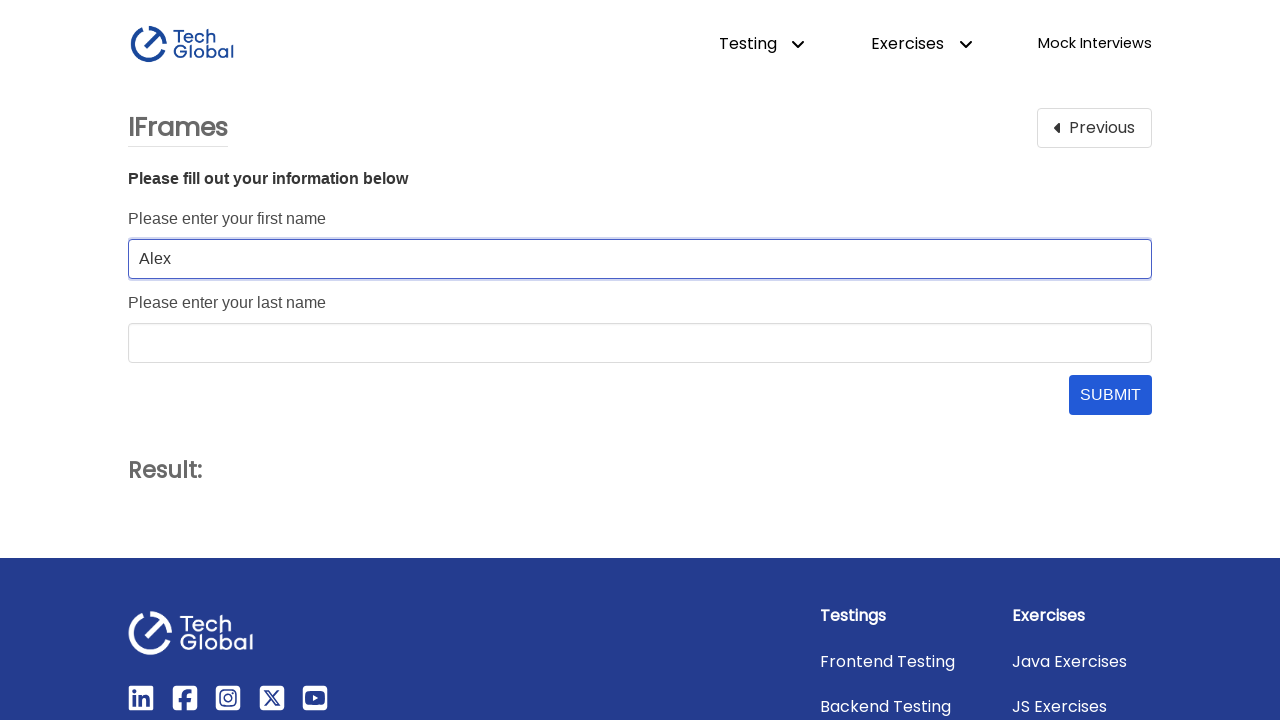

Filled last name field with 'Smith' inside iframe on #form_frame >> internal:control=enter-frame >> #last_name
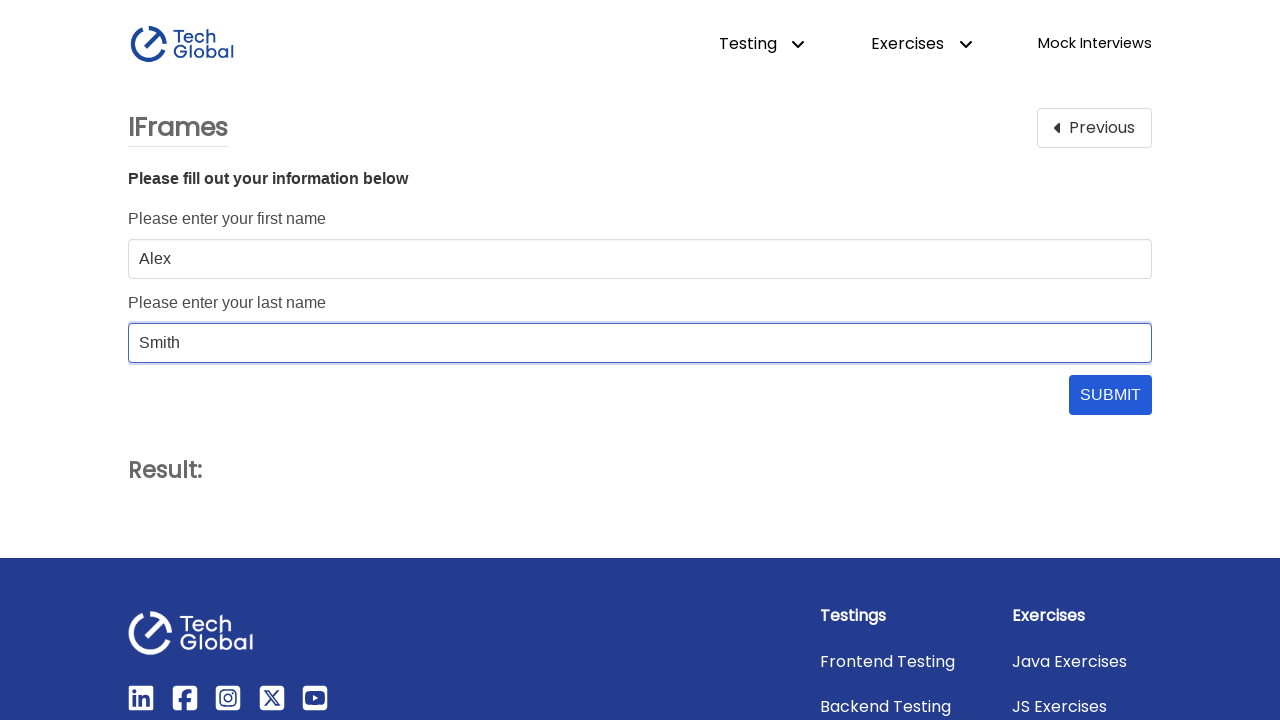

Clicked submit button inside iframe at (1110, 395) on #form_frame >> internal:control=enter-frame >> #submit
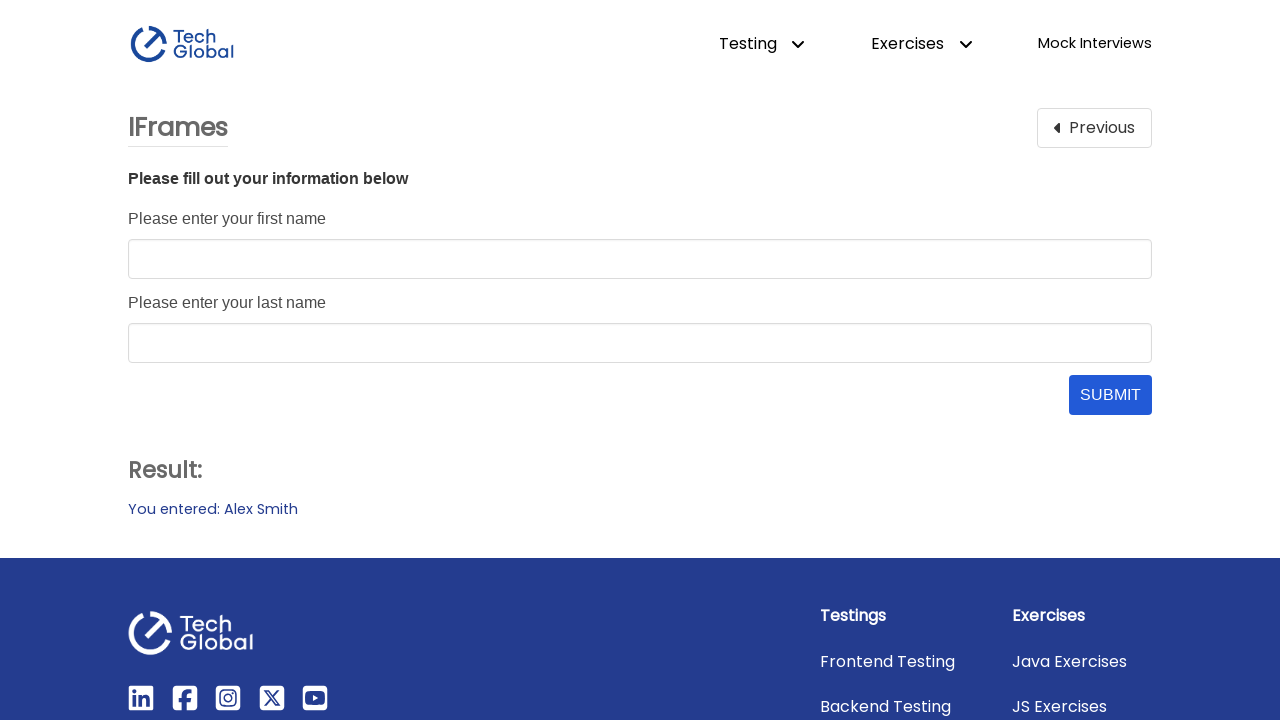

Form submission result element appeared
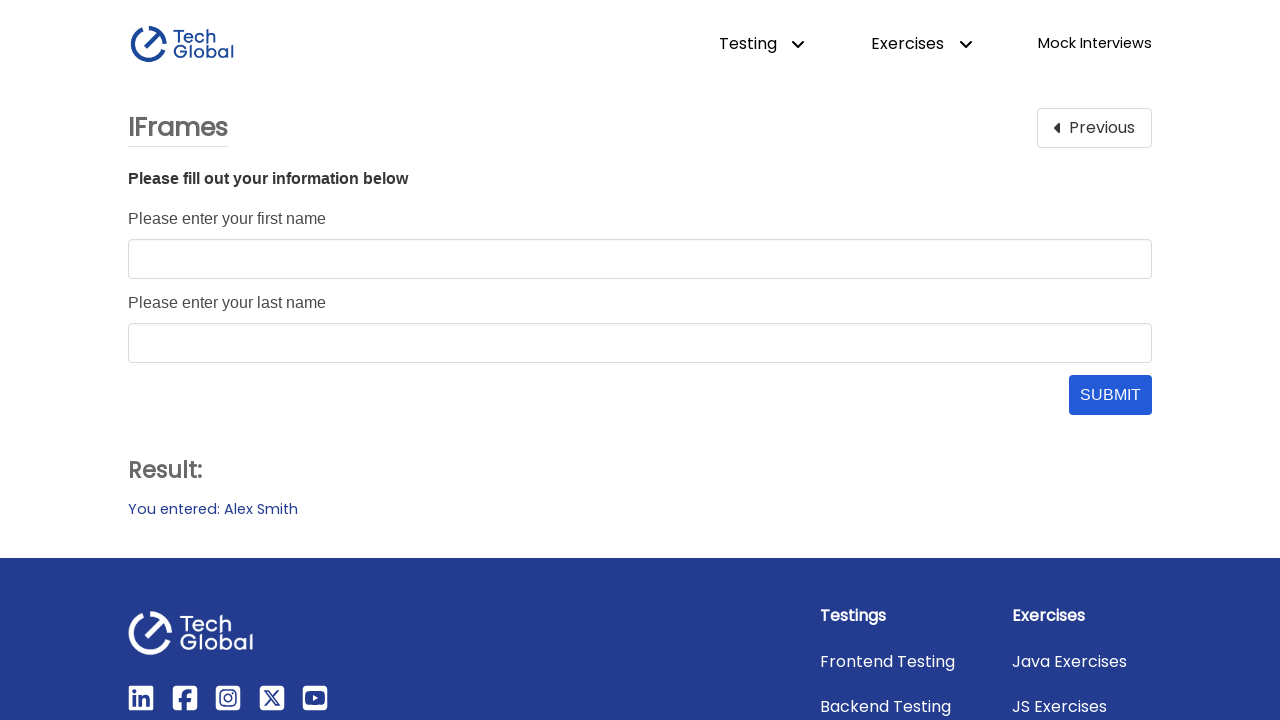

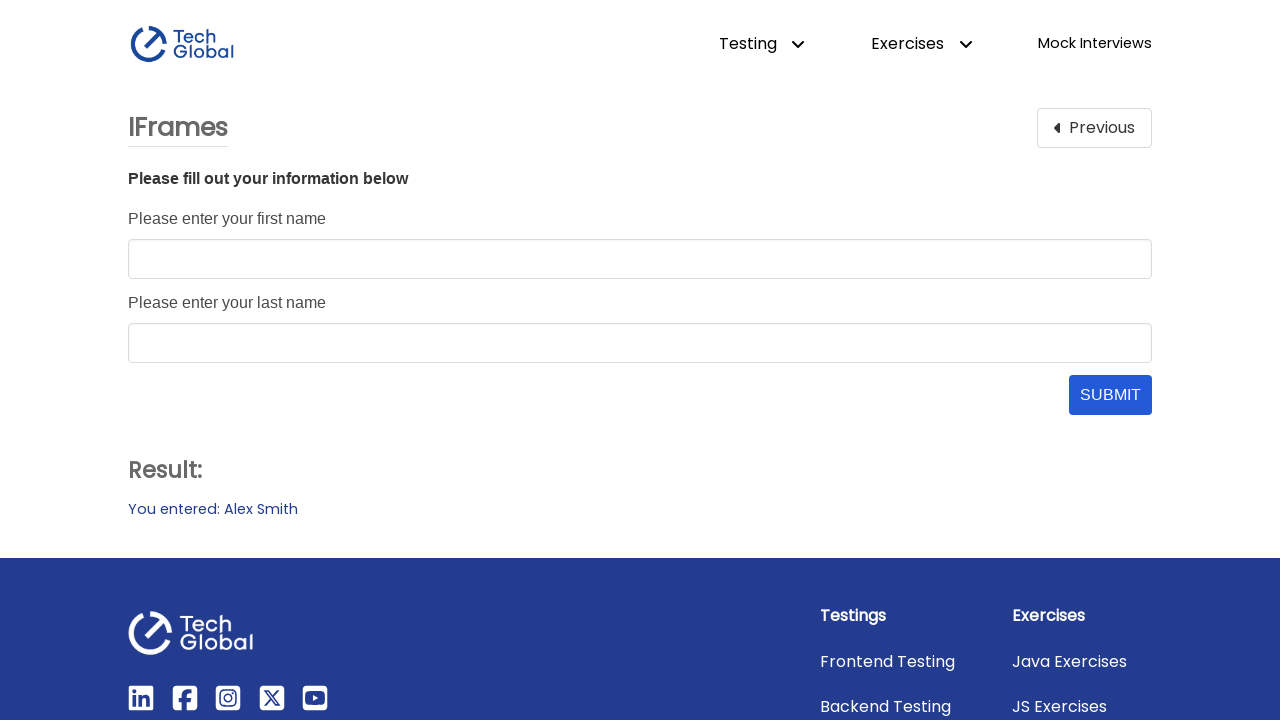